Tests child window handling by clicking a blinking link that opens a new page and verifying content on the new page

Starting URL: https://rahulshettyacademy.com/loginpagePractise/

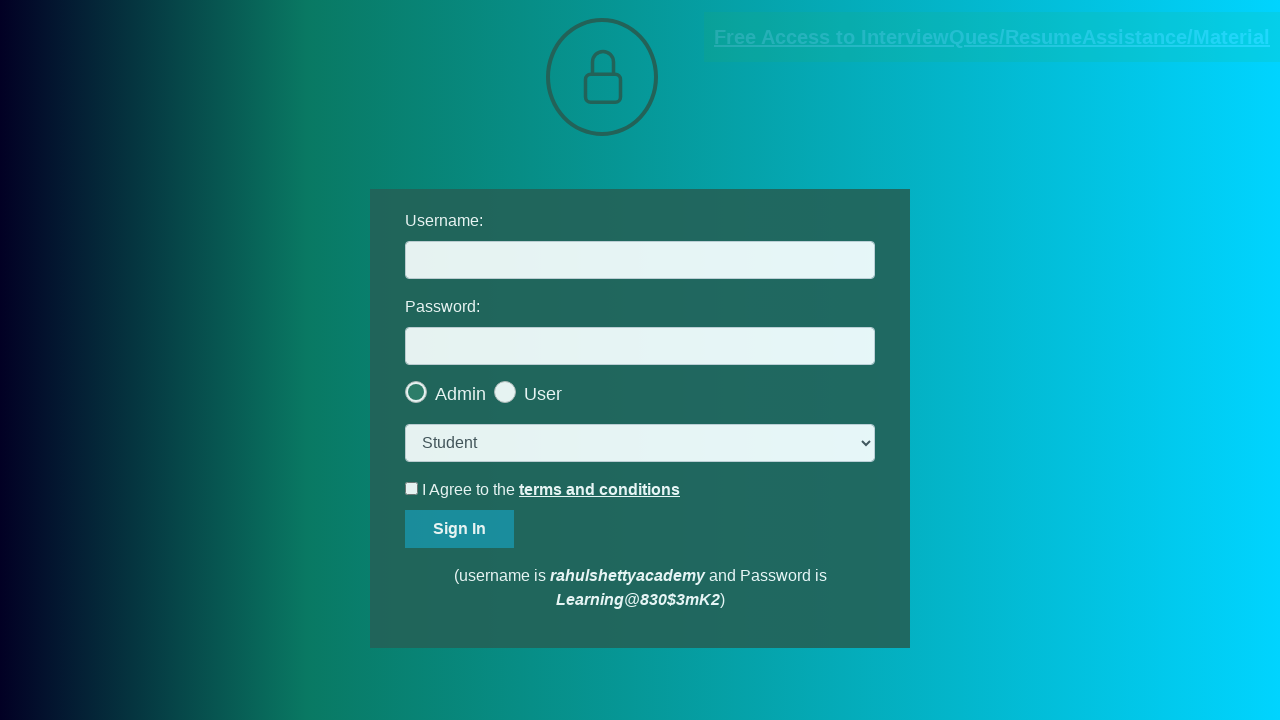

Clicked blinking link to open child window at (992, 37) on [href*=documents-request]
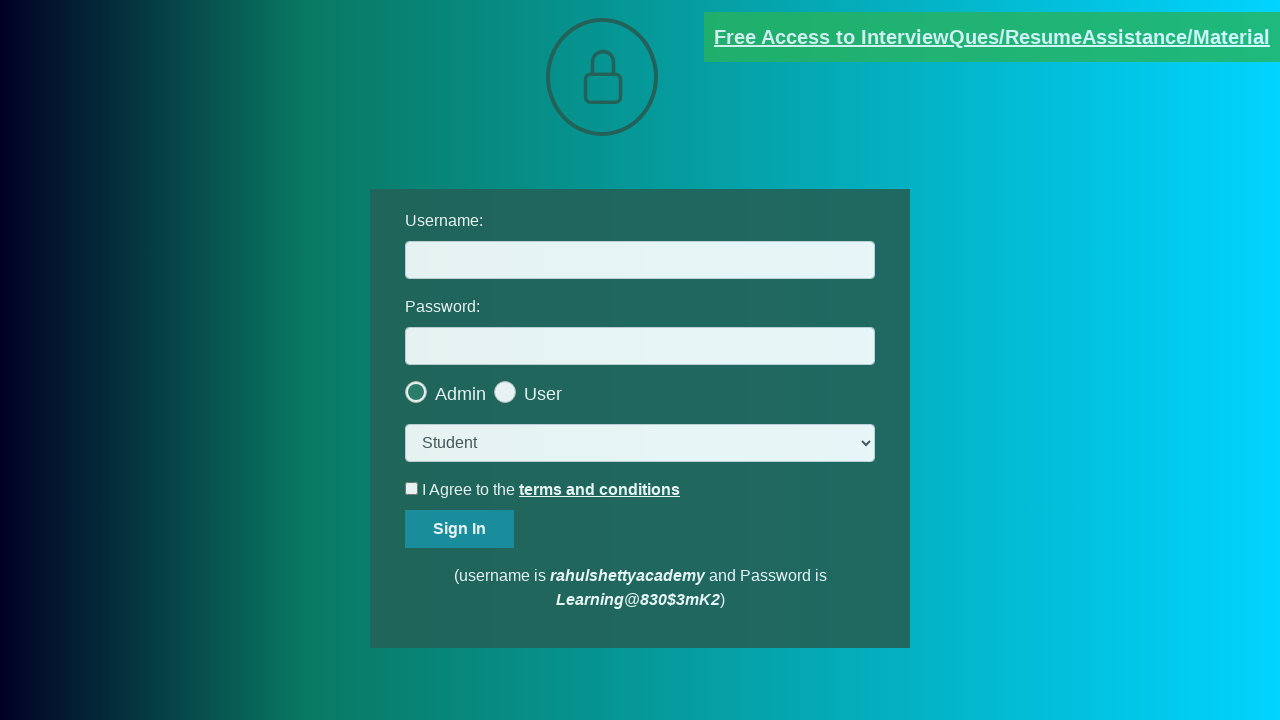

Child window opened and reference obtained
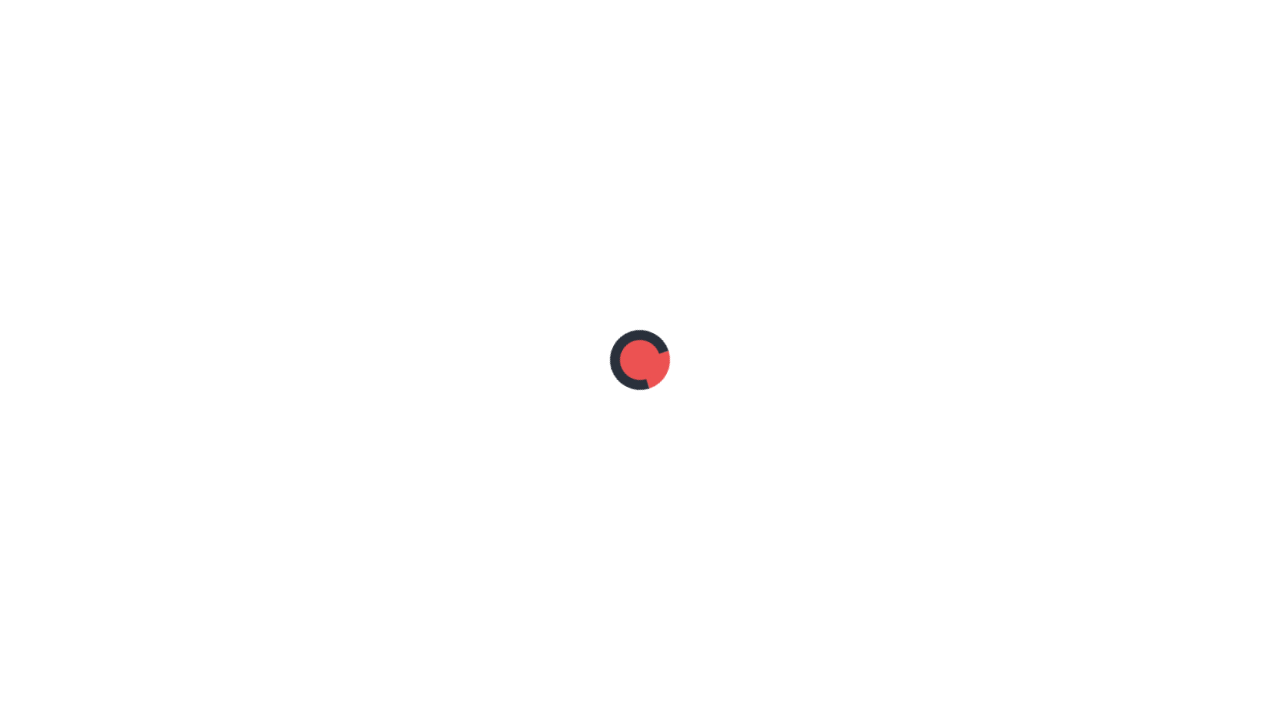

Child window page loaded completely
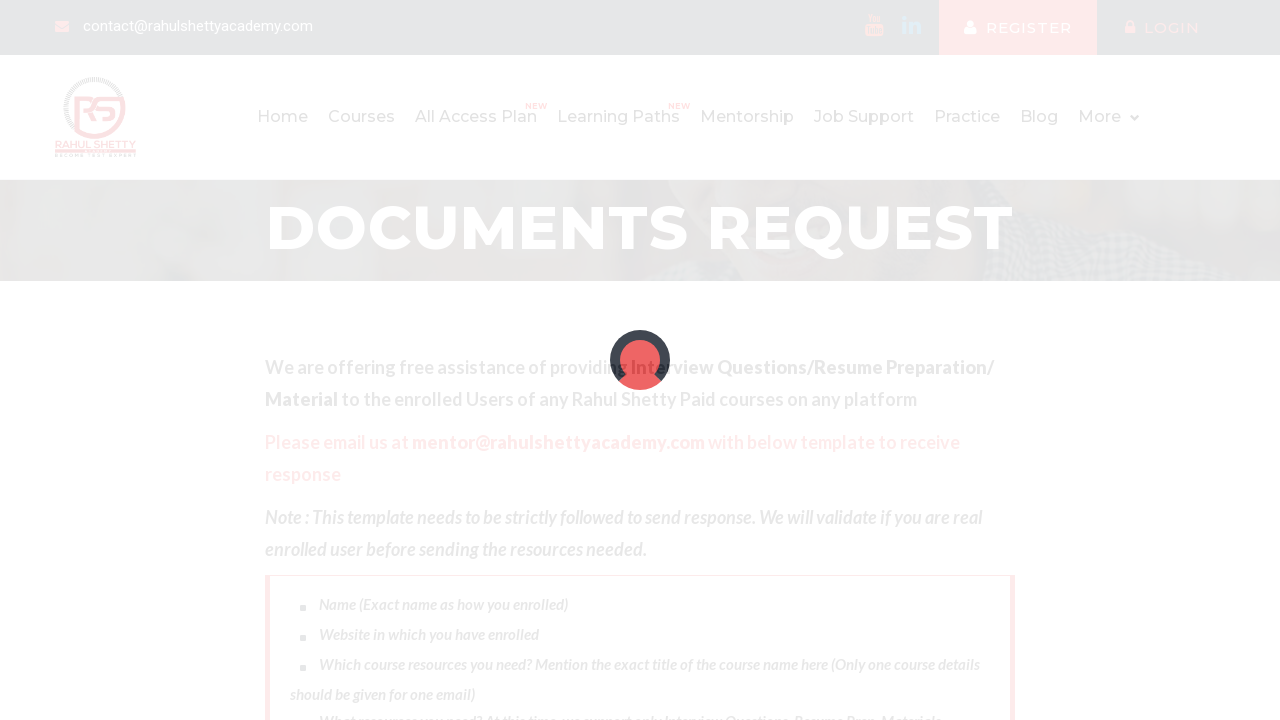

Retrieved text content from red element on child page
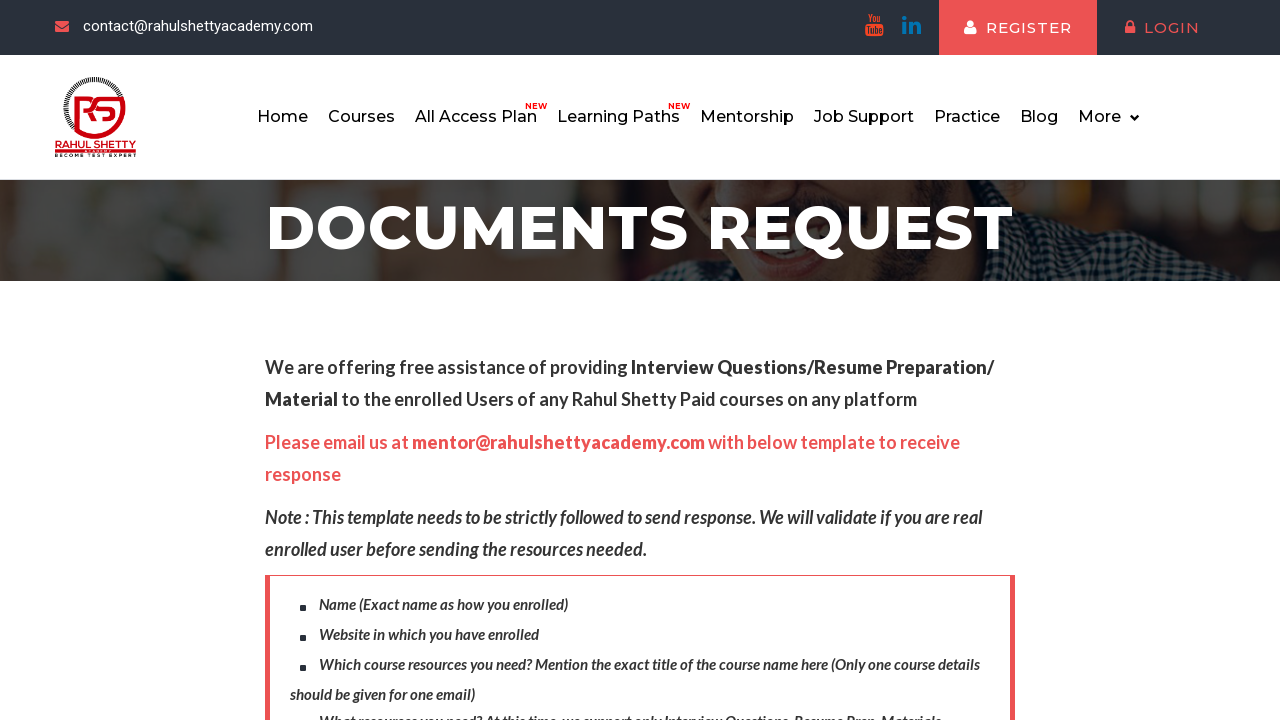

Verified that text content from red element is not None
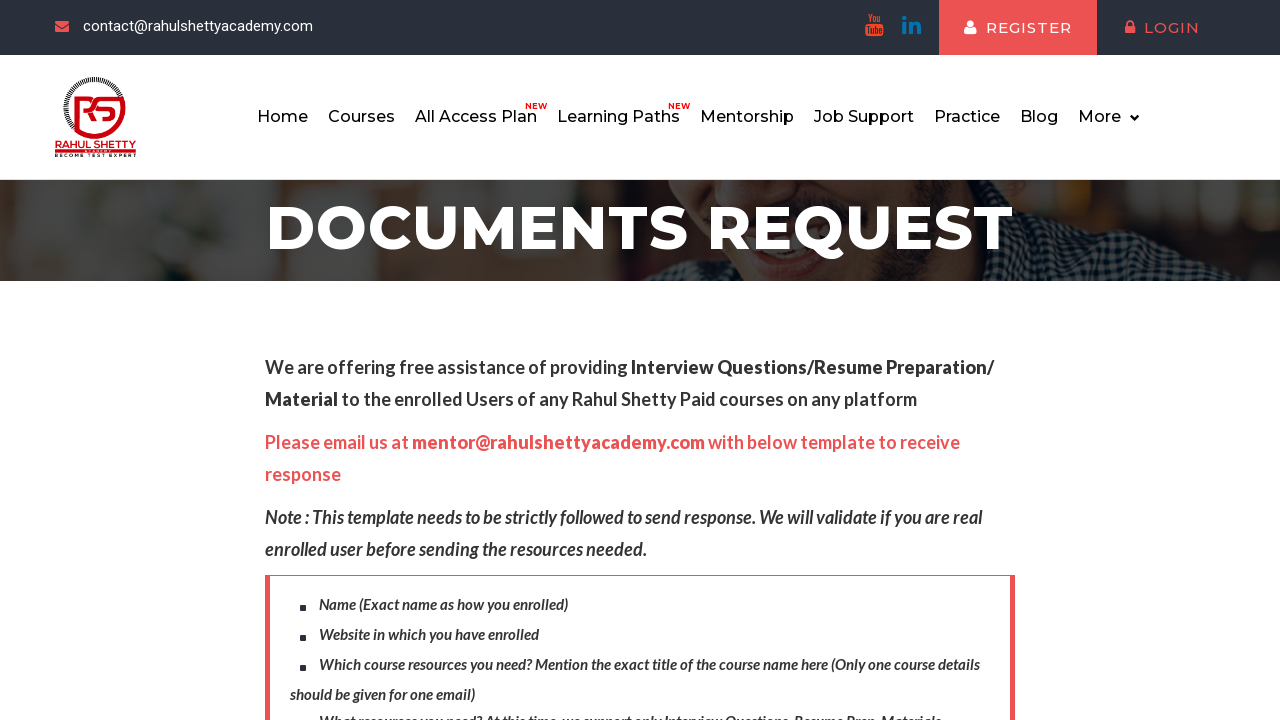

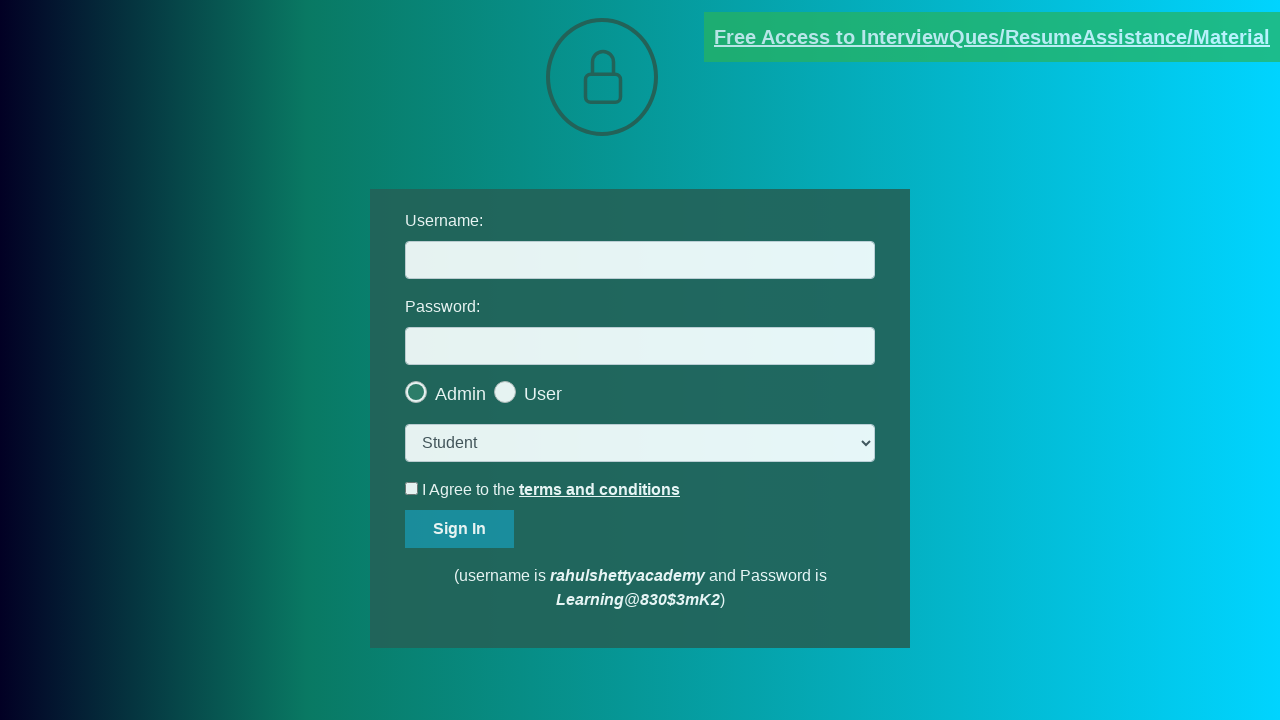